Navigates to itest.info website and retrieves the page title

Starting URL: http://www.itest.info

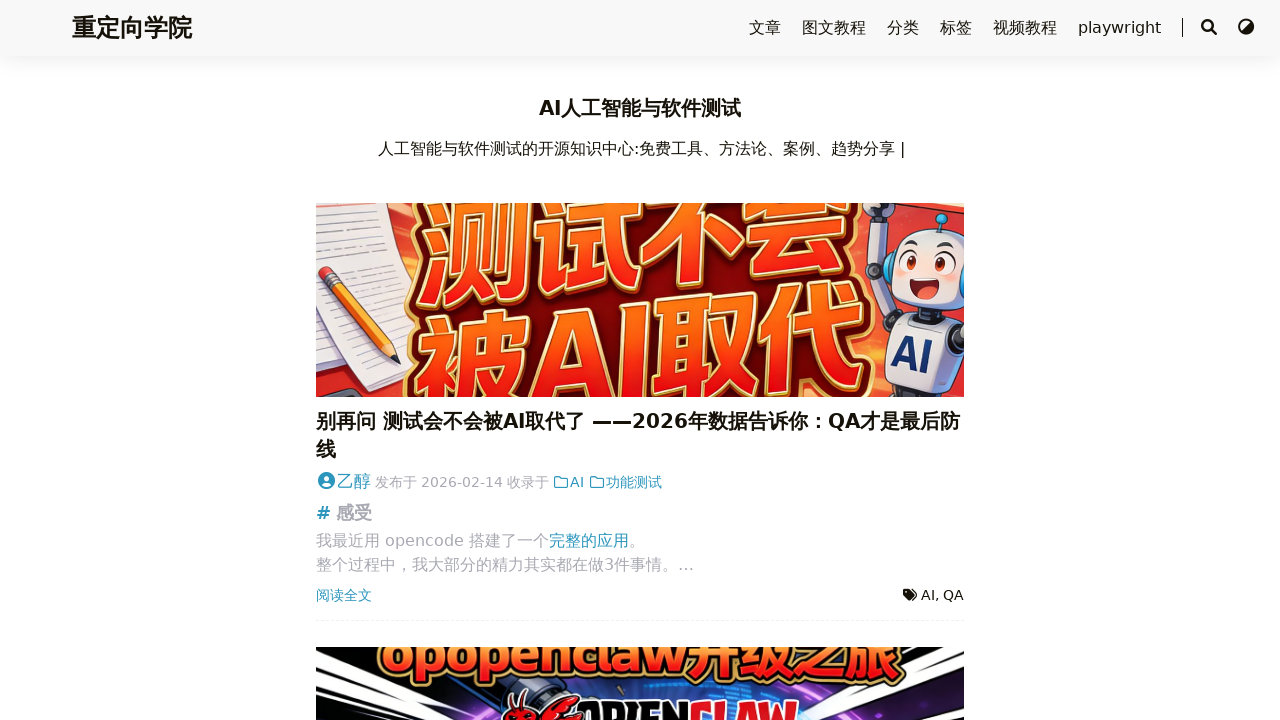

Retrieved page title from itest.info website
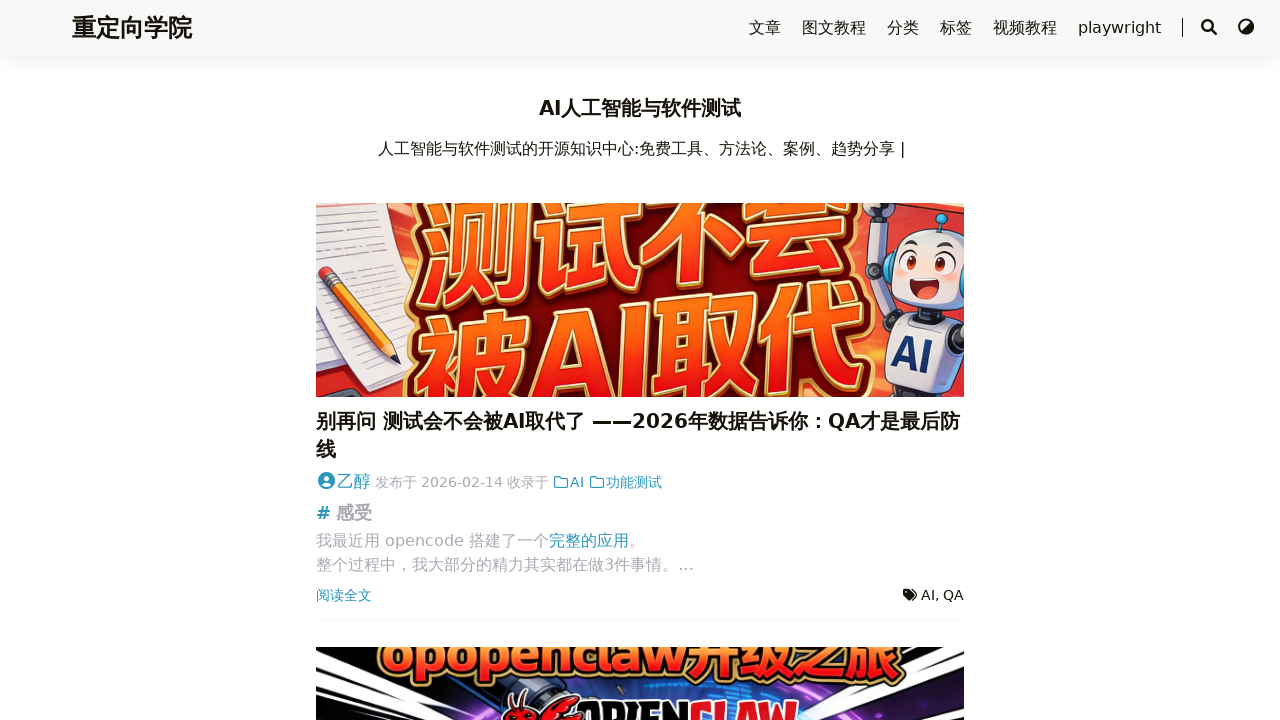

Printed page title to console
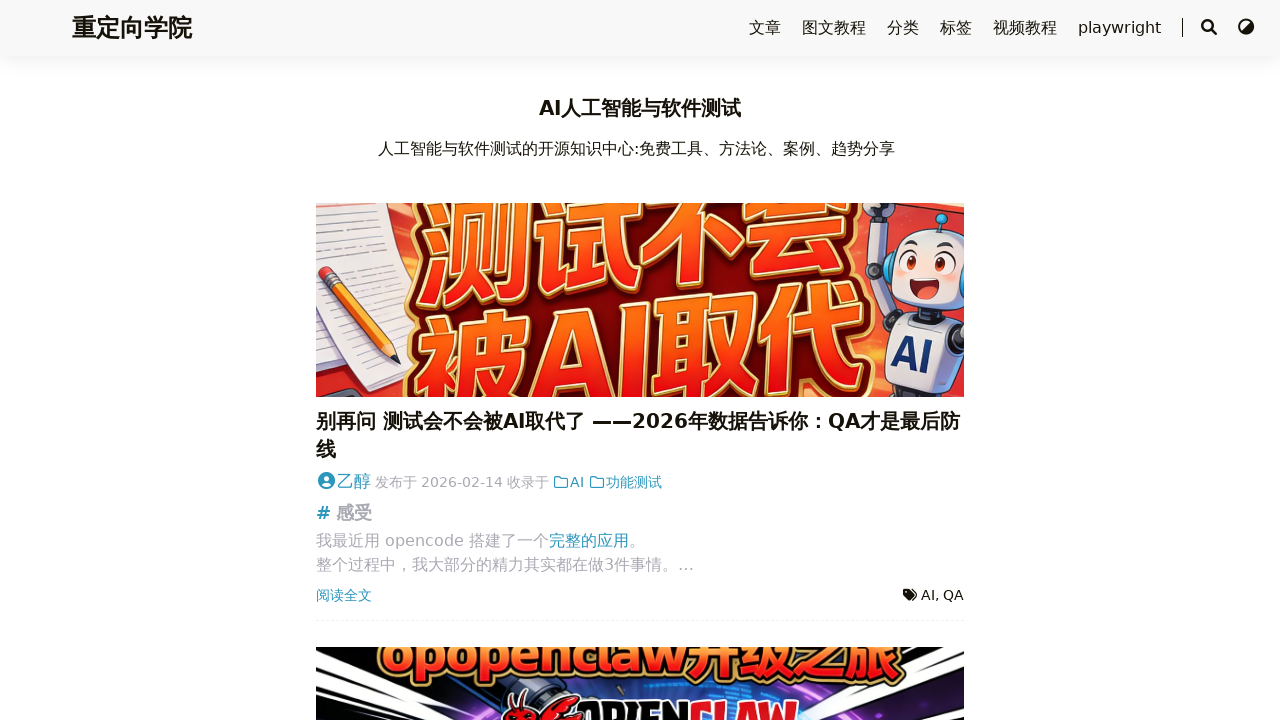

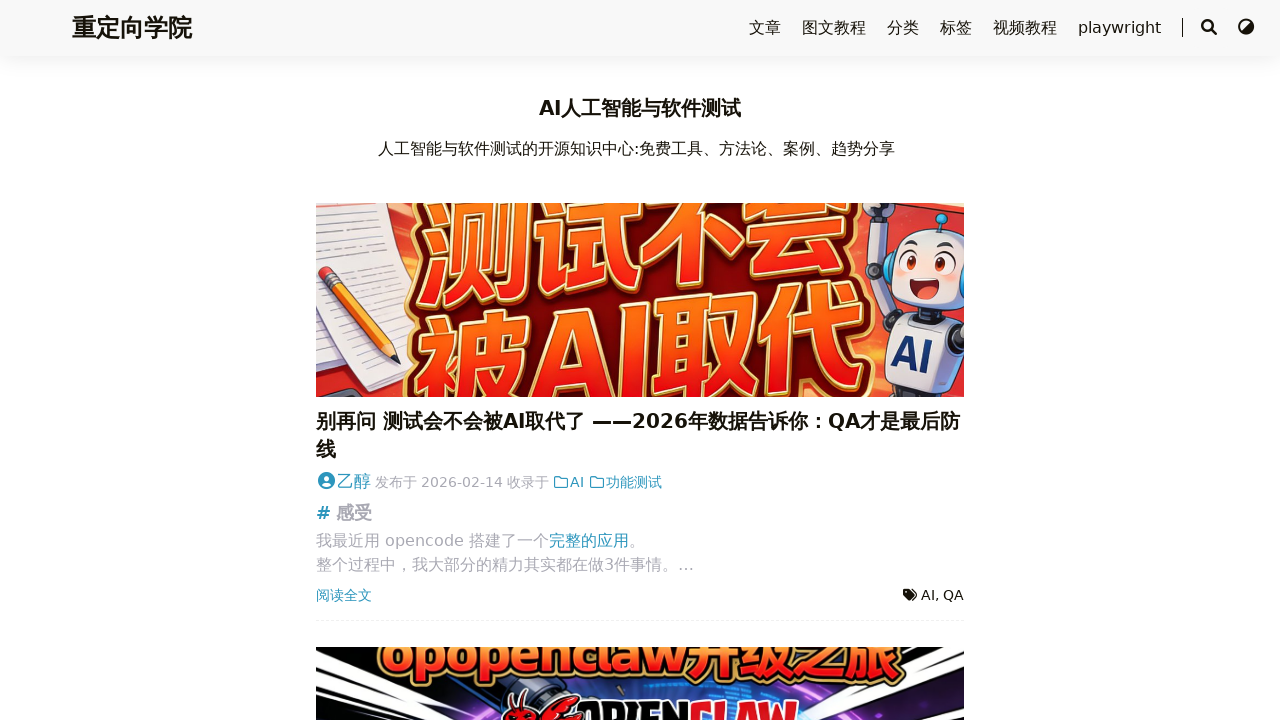